Tests a web form by filling a text box and clicking submit, then verifying the success message

Starting URL: https://www.selenium.dev/selenium/web/web-form.html

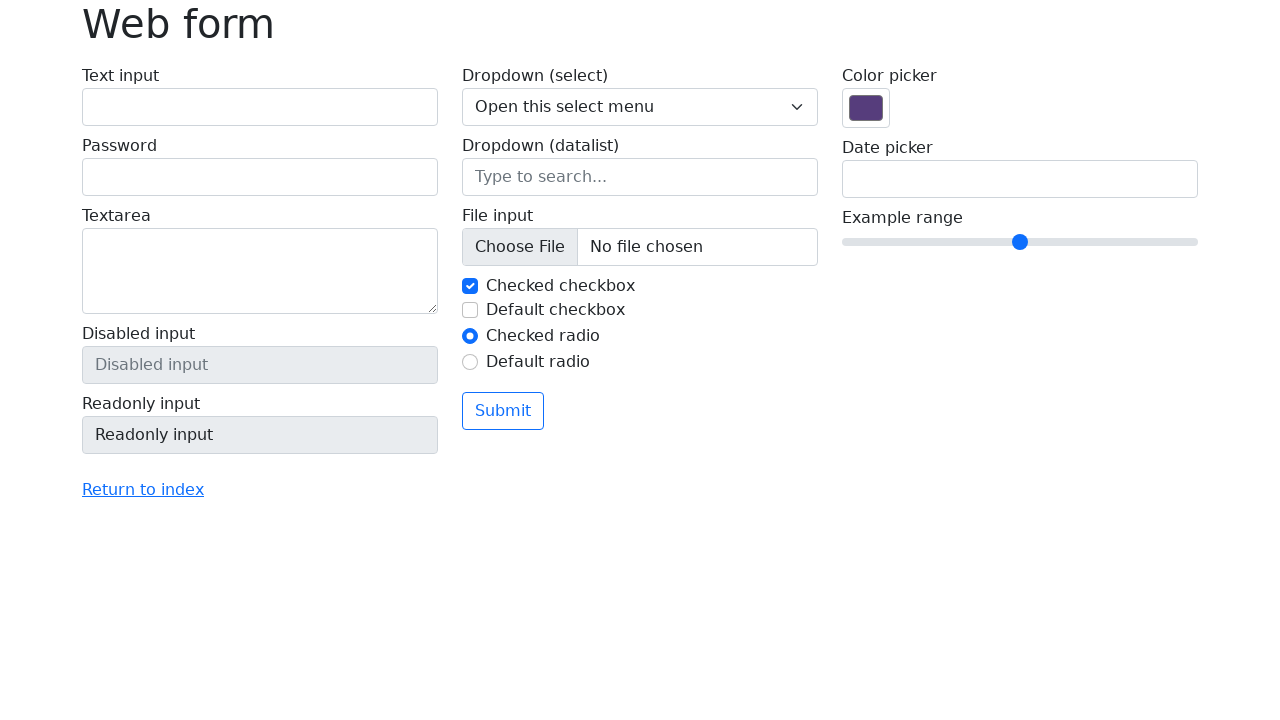

Filled text box with 'Selenium' on input[name='my-text']
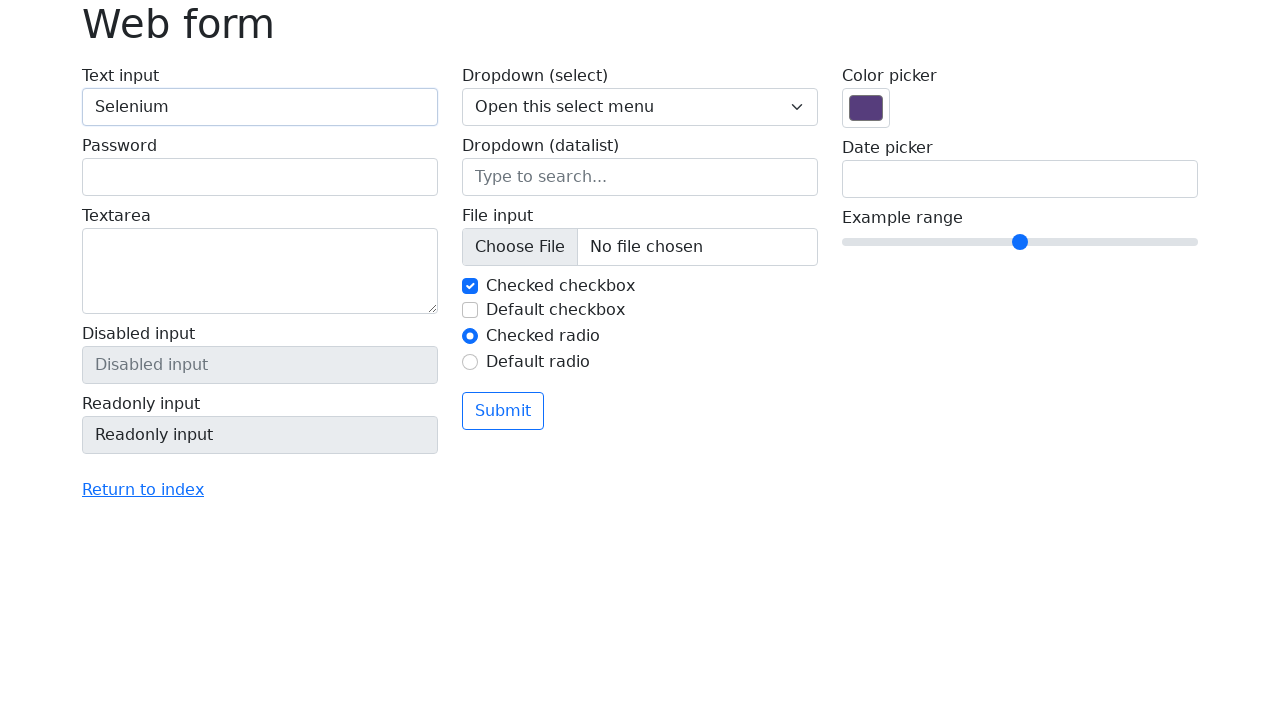

Clicked submit button at (503, 411) on button
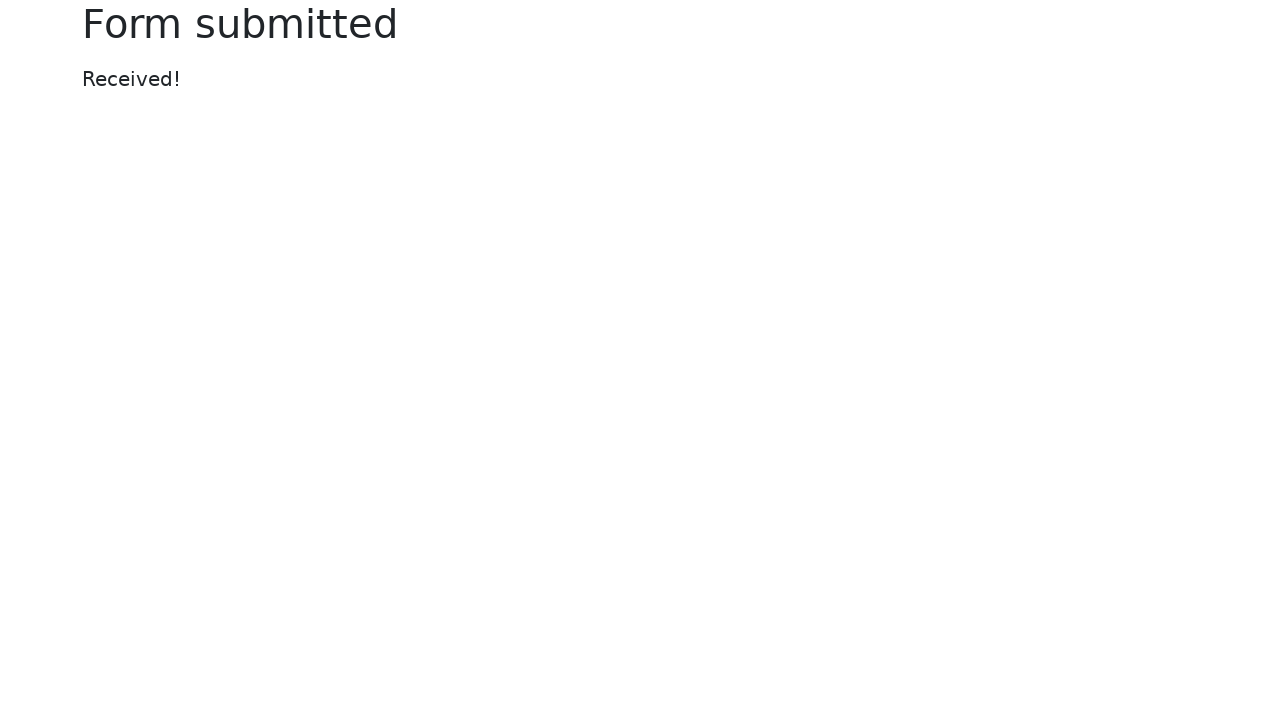

Success message appeared
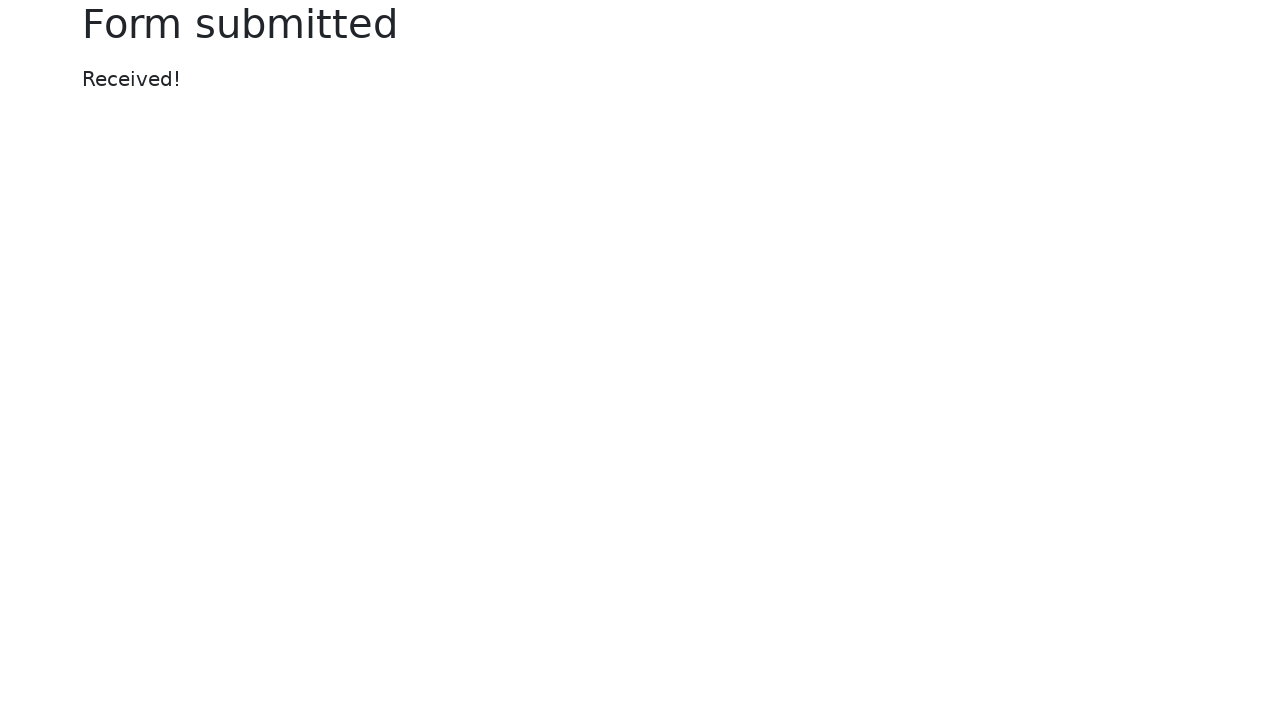

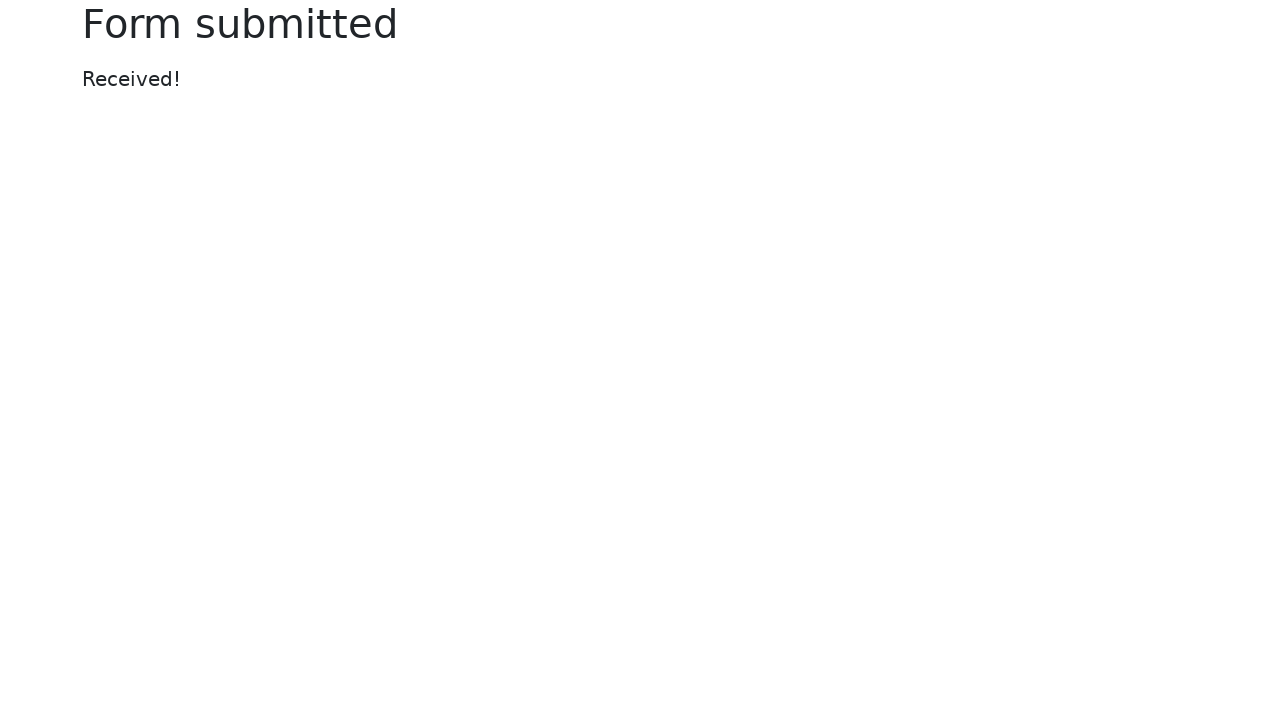